Tests various UI controls on a practice page including radio buttons, dropdowns, and checkboxes without performing login

Starting URL: https://rahulshettyacademy.com/loginpagePractise

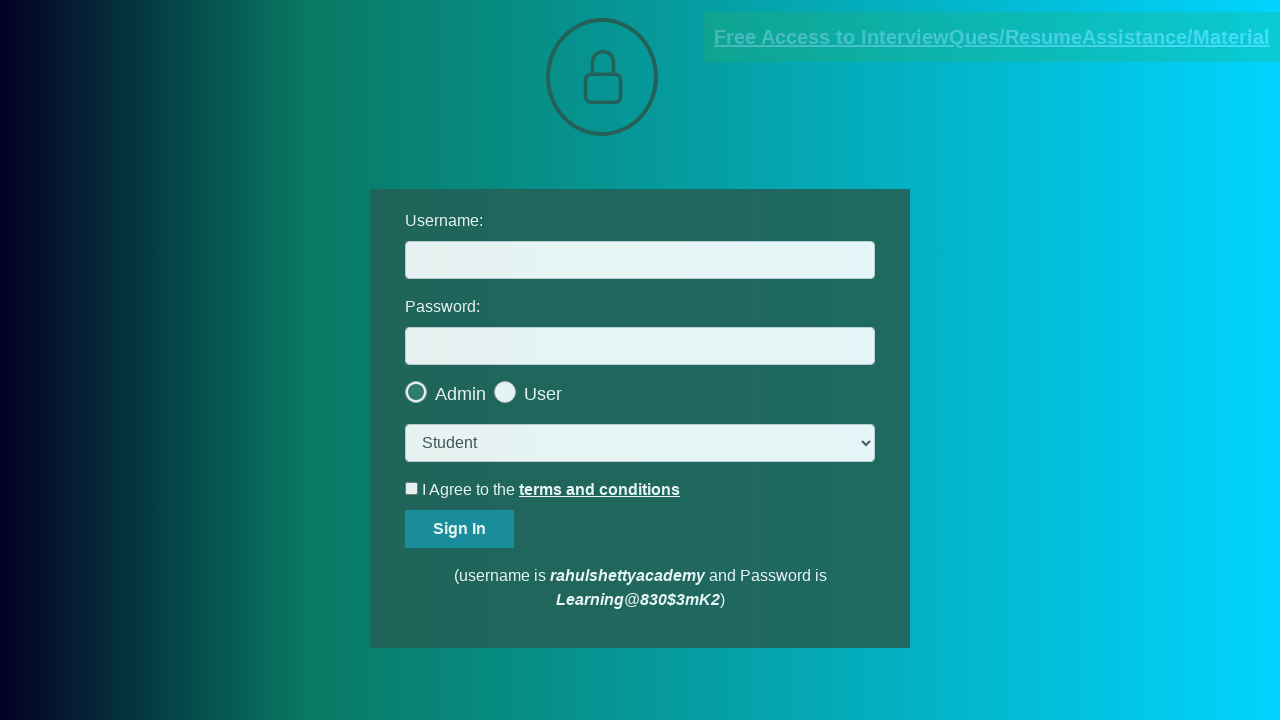

Navigated to practice page URL
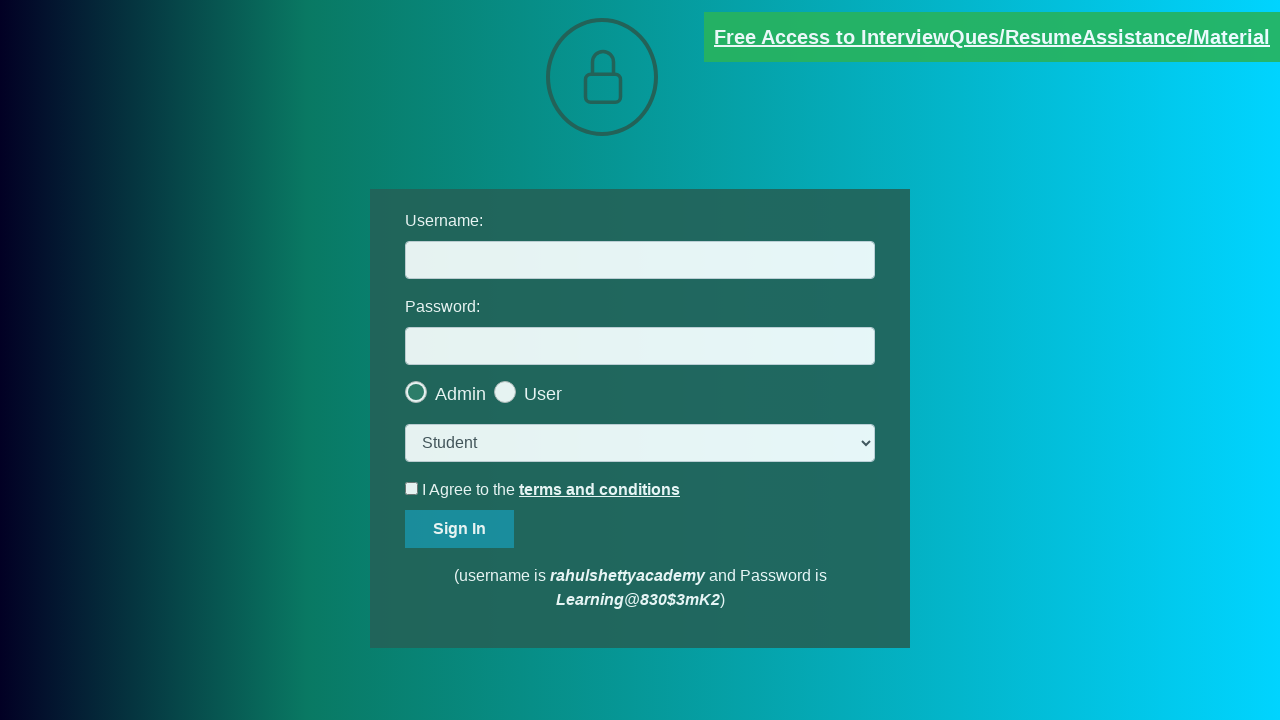

Clicked the second radio button at (543, 394) on .radiotextsty >> nth=1
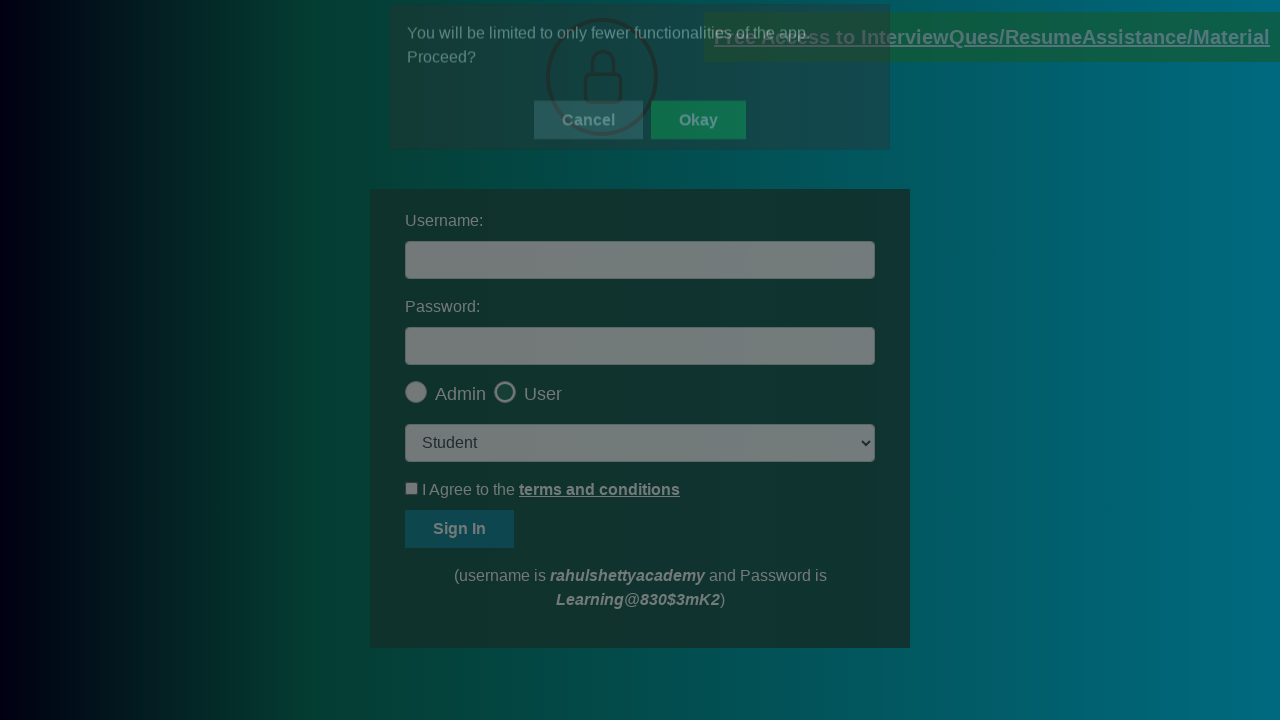

Clicked the okay button in the popup at (698, 144) on #okayBtn
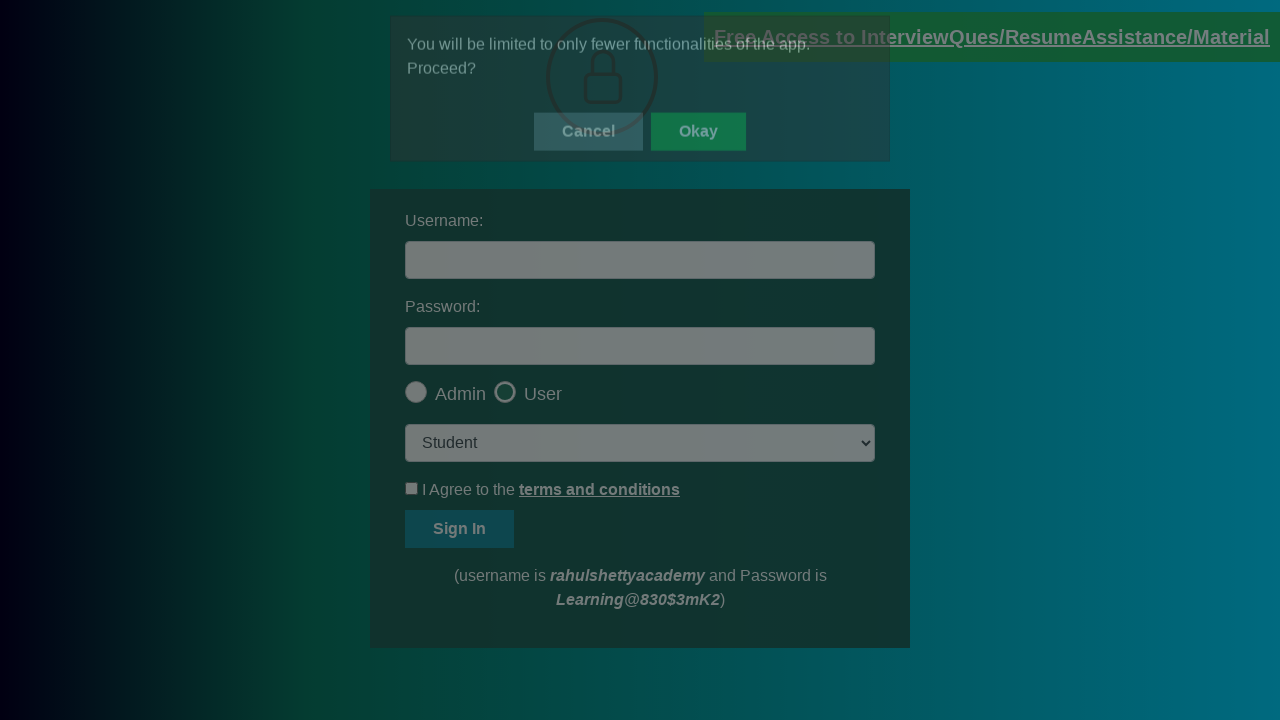

Verified second radio button is checked
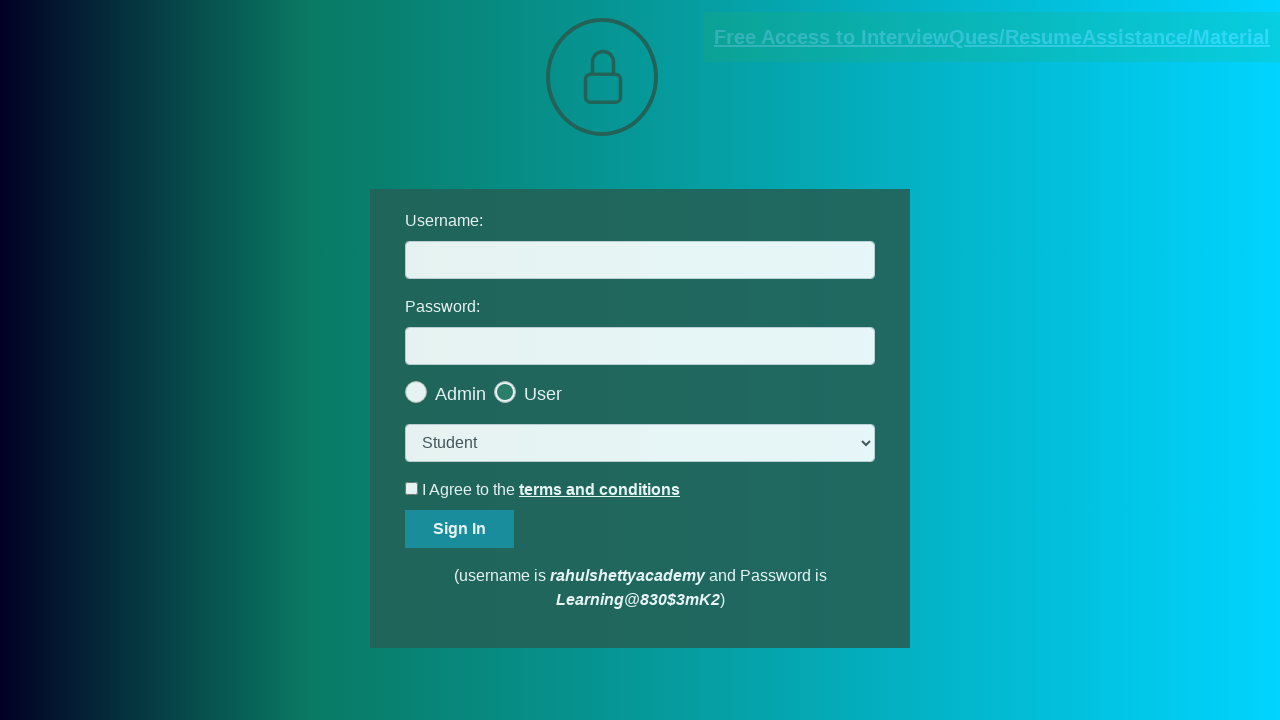

Selected 'consult' option from dropdown on select.form-control
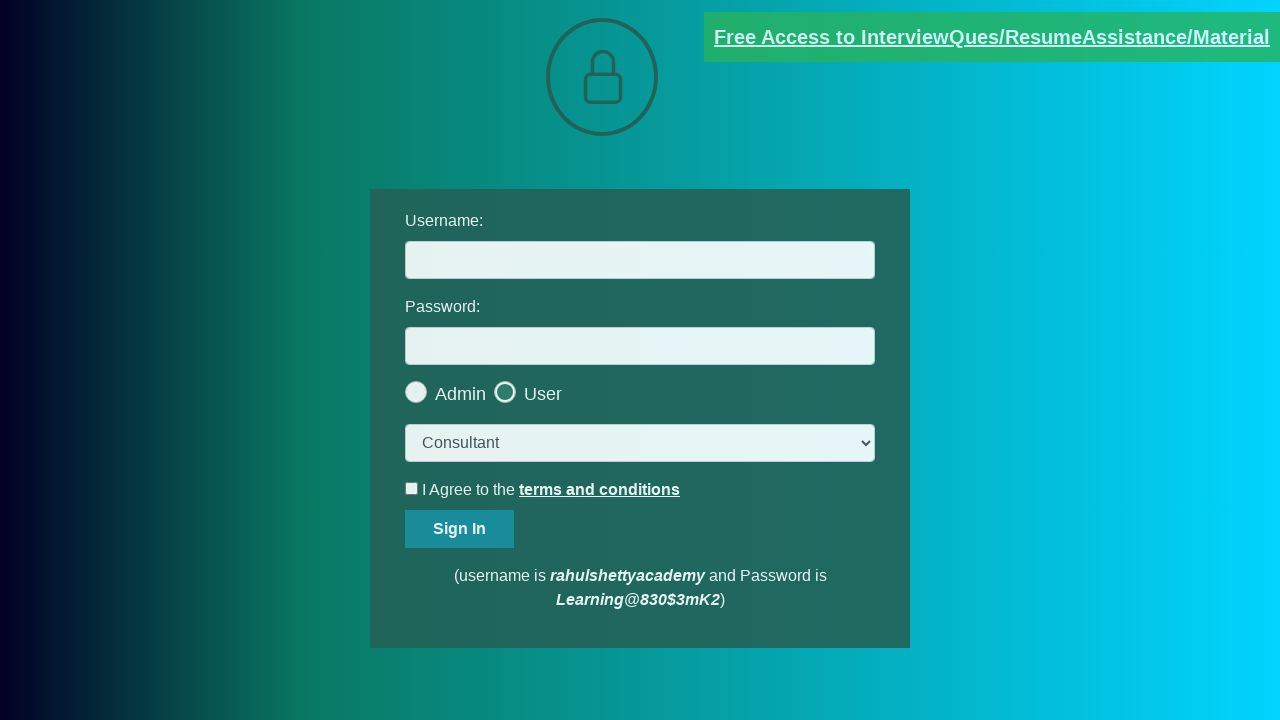

Checked the terms checkbox at (412, 488) on #terms
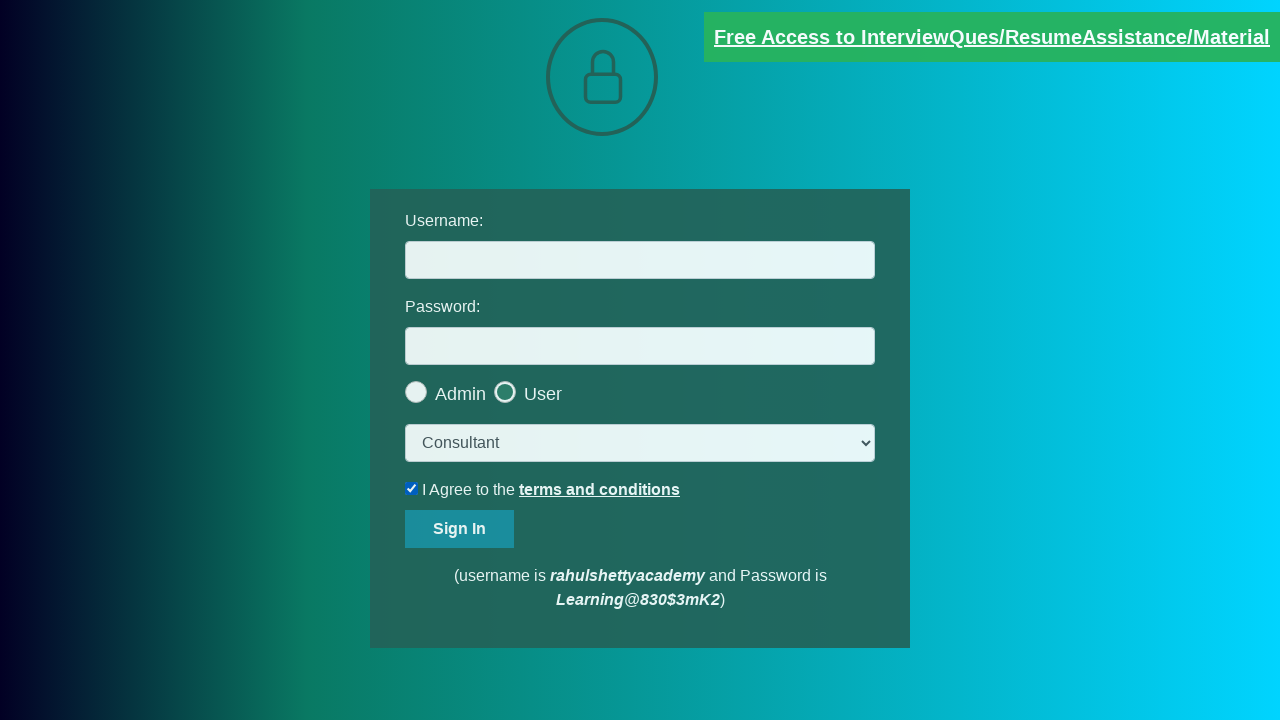

Verified terms checkbox is checked
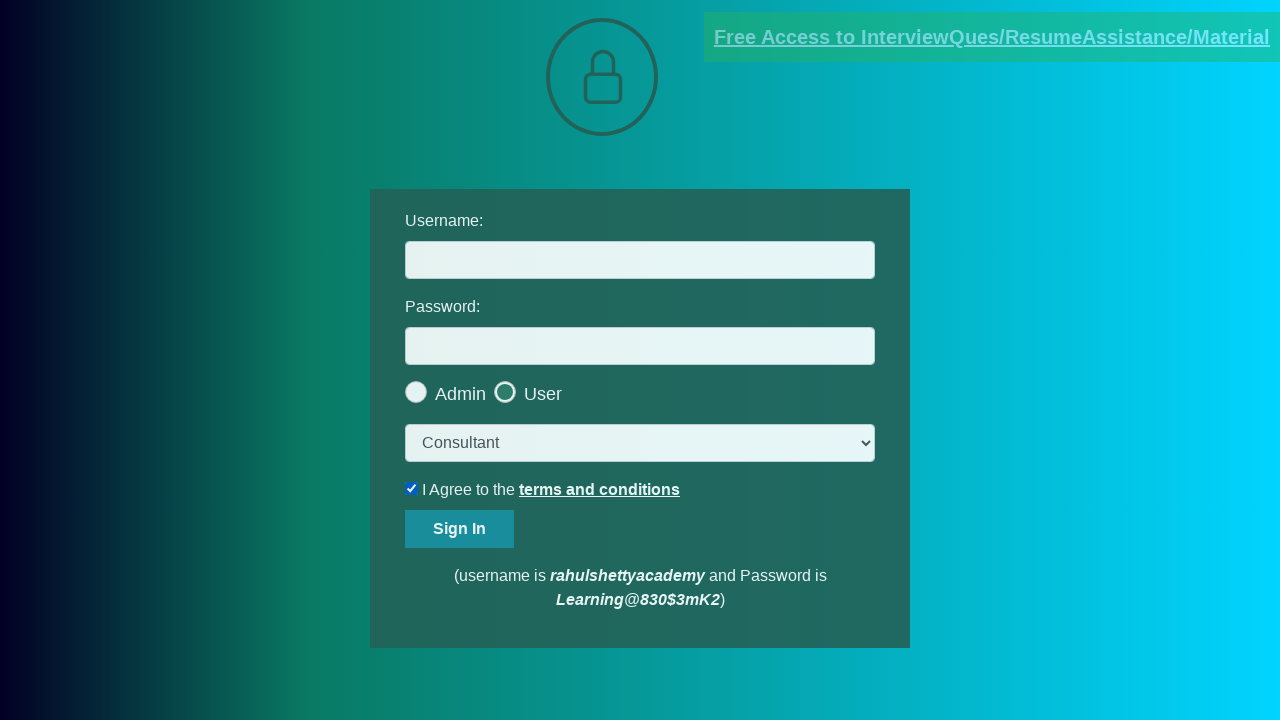

Unchecked the terms checkbox at (412, 488) on #terms
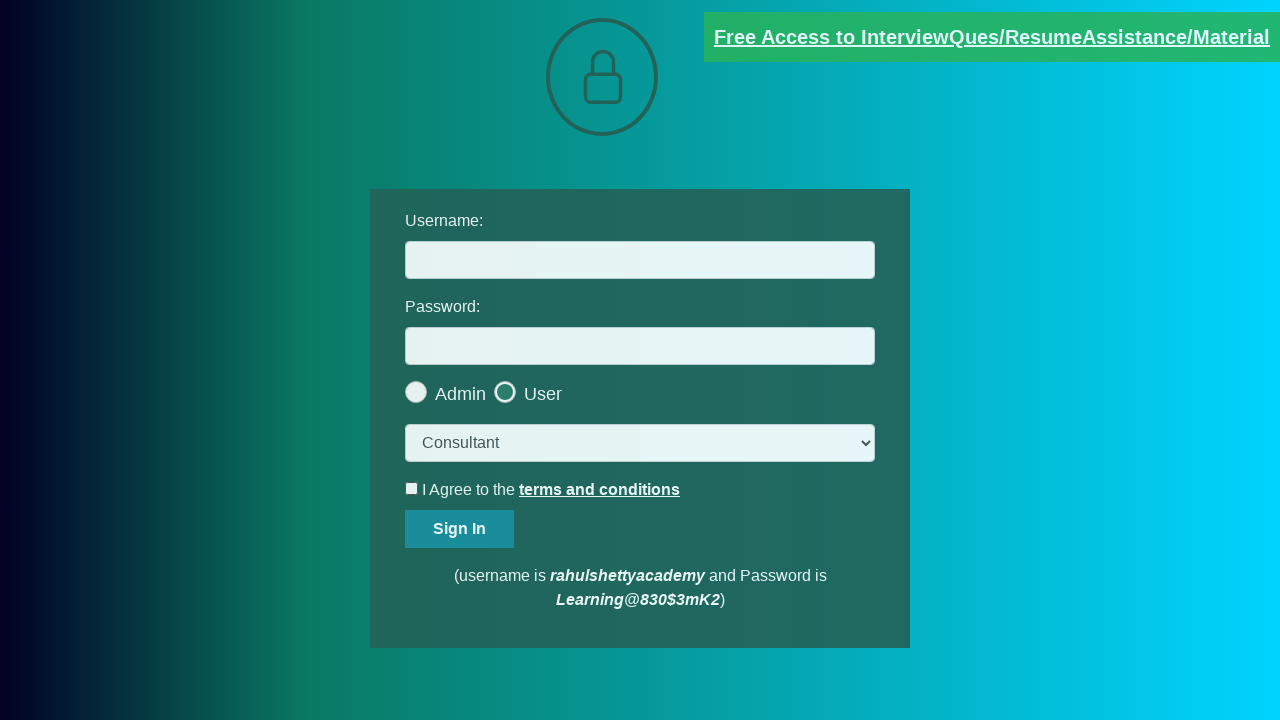

Verified terms checkbox is unchecked
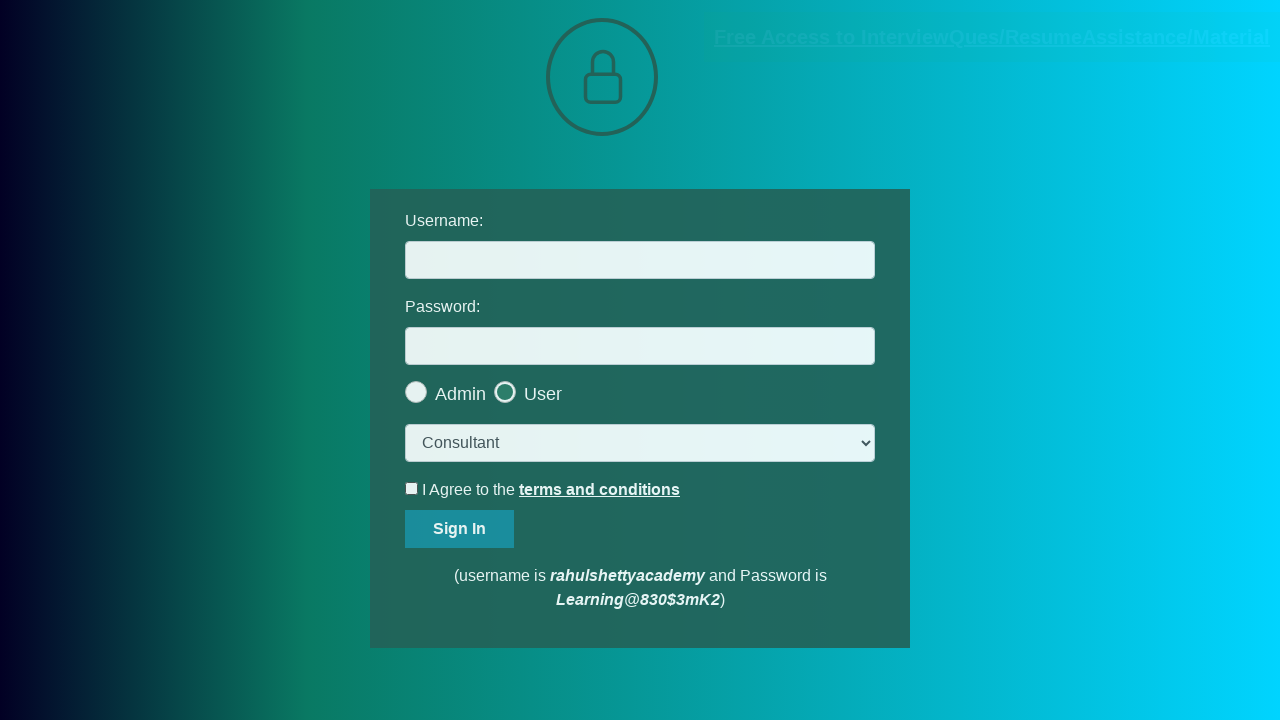

Verified blinking text link has correct class attribute
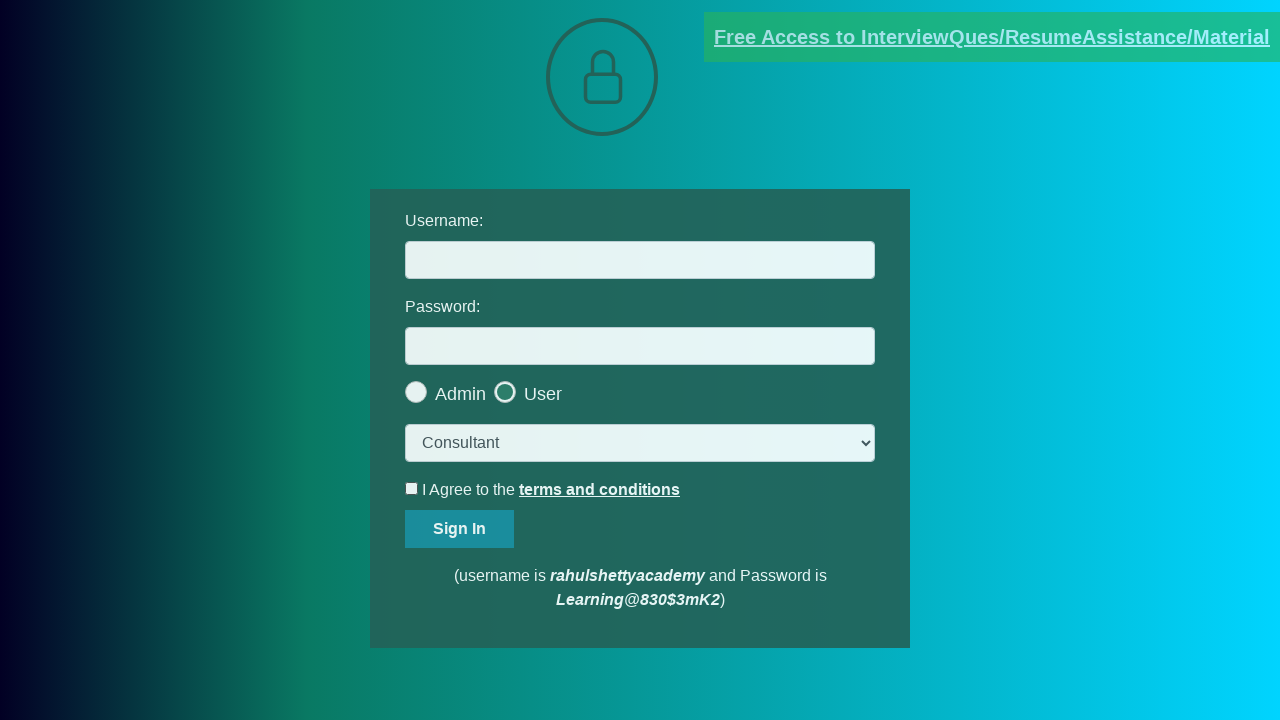

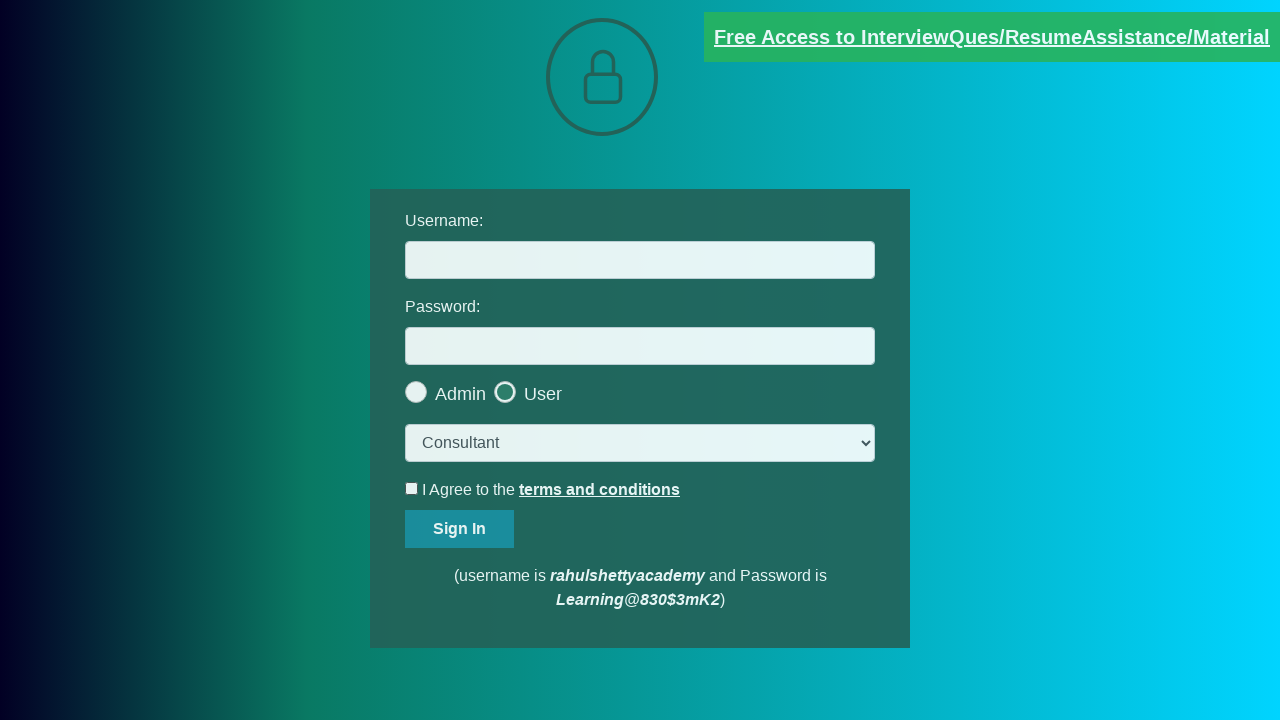